Tests dropdown selection functionality on a registration form, selecting various options from skills, countries, date dropdowns

Starting URL: https://demo.automationtesting.in/Register.html

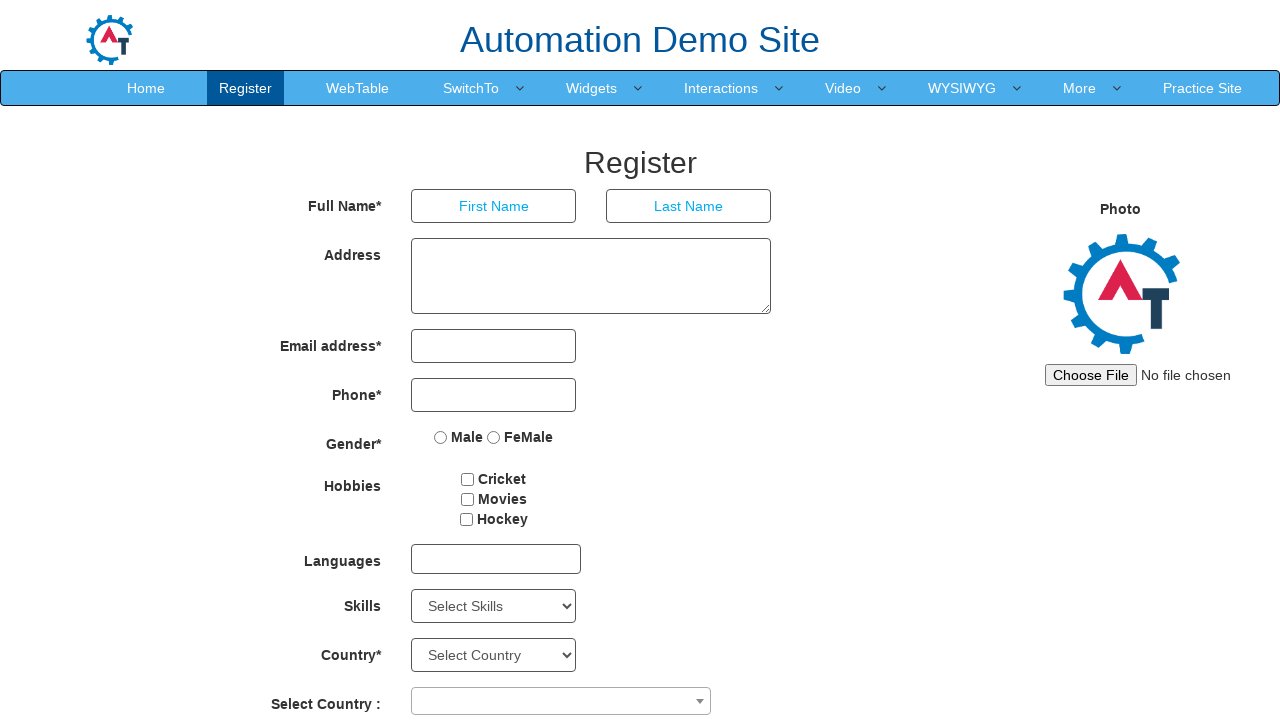

Selected skill at index 4 from Skills dropdown on #Skills
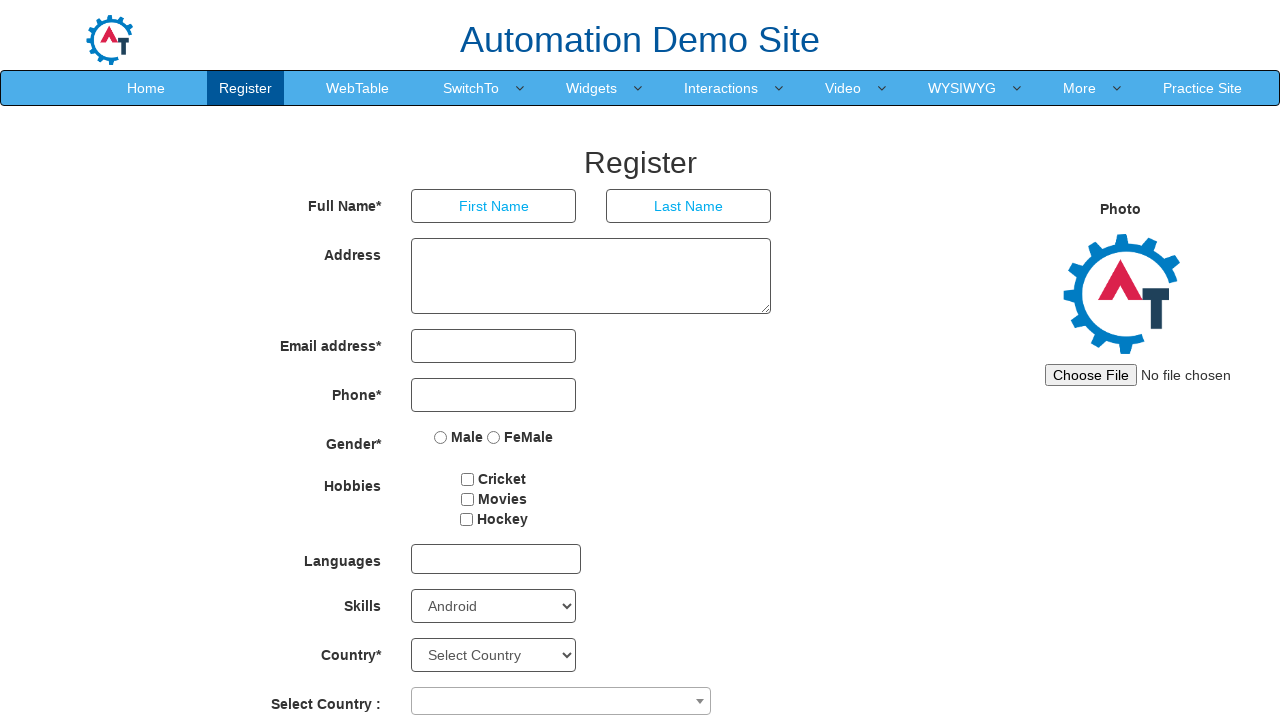

Selected option at index 0 from countries dropdown on #countries
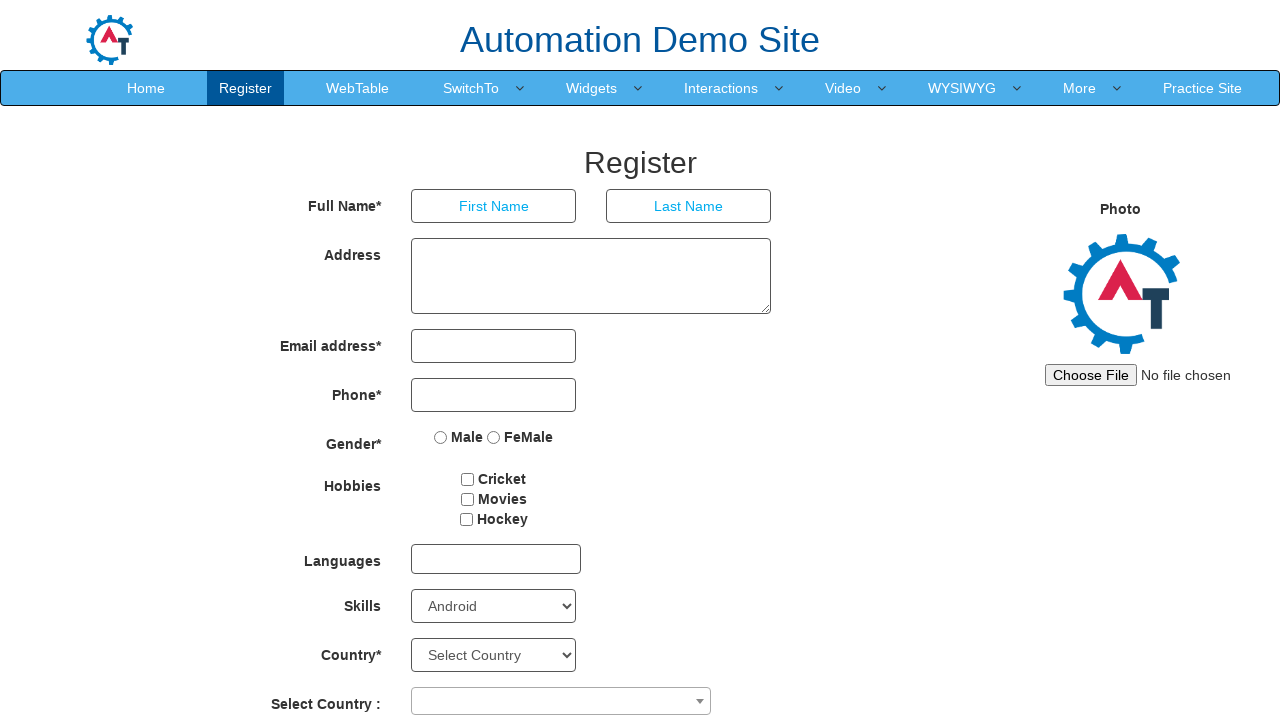

Selected option at index 2 from country dropdown on #country
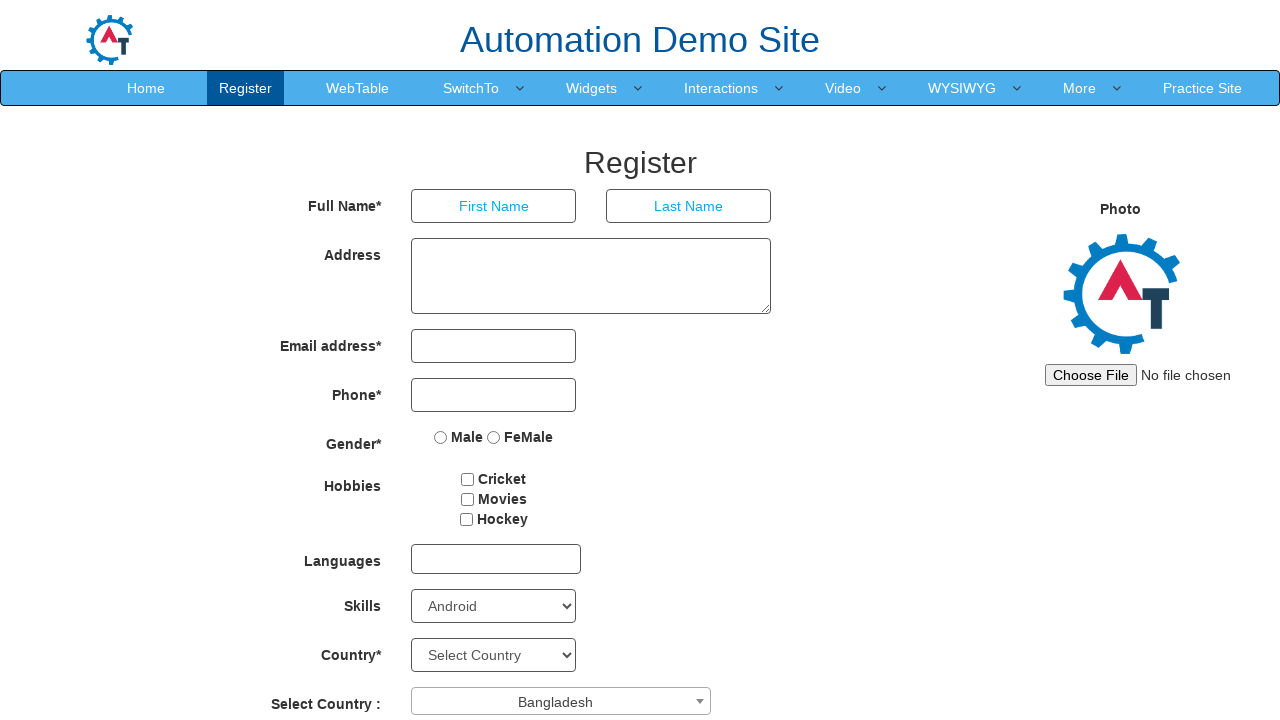

Selected year 1997 from yearbox dropdown on #yearbox
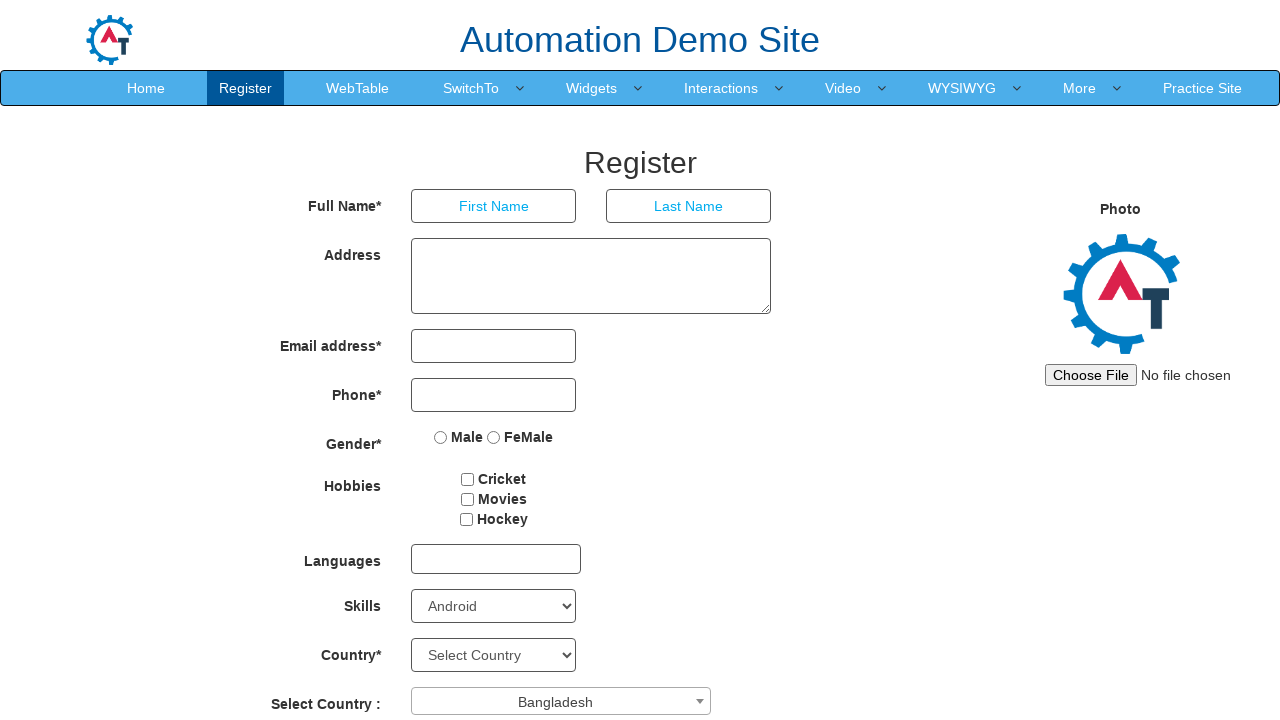

Selected March from Month dropdown on select[placeholder='Month']
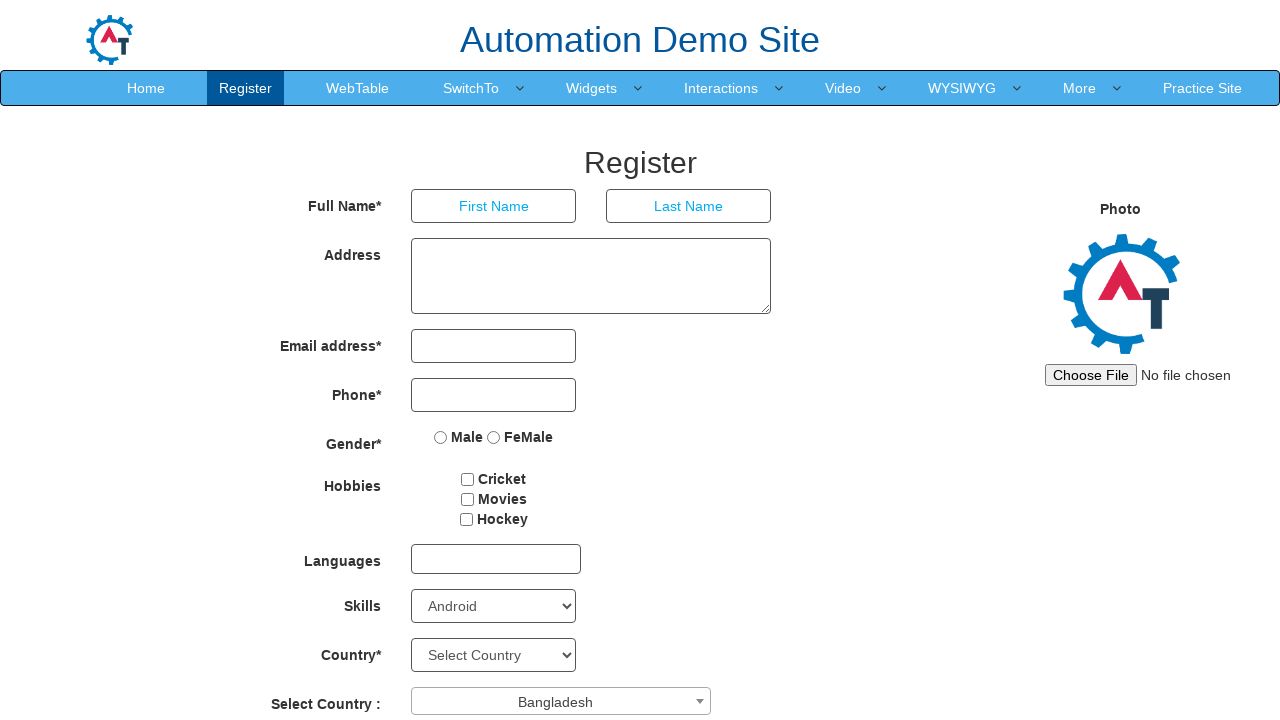

Retrieved all month options: 13 options found
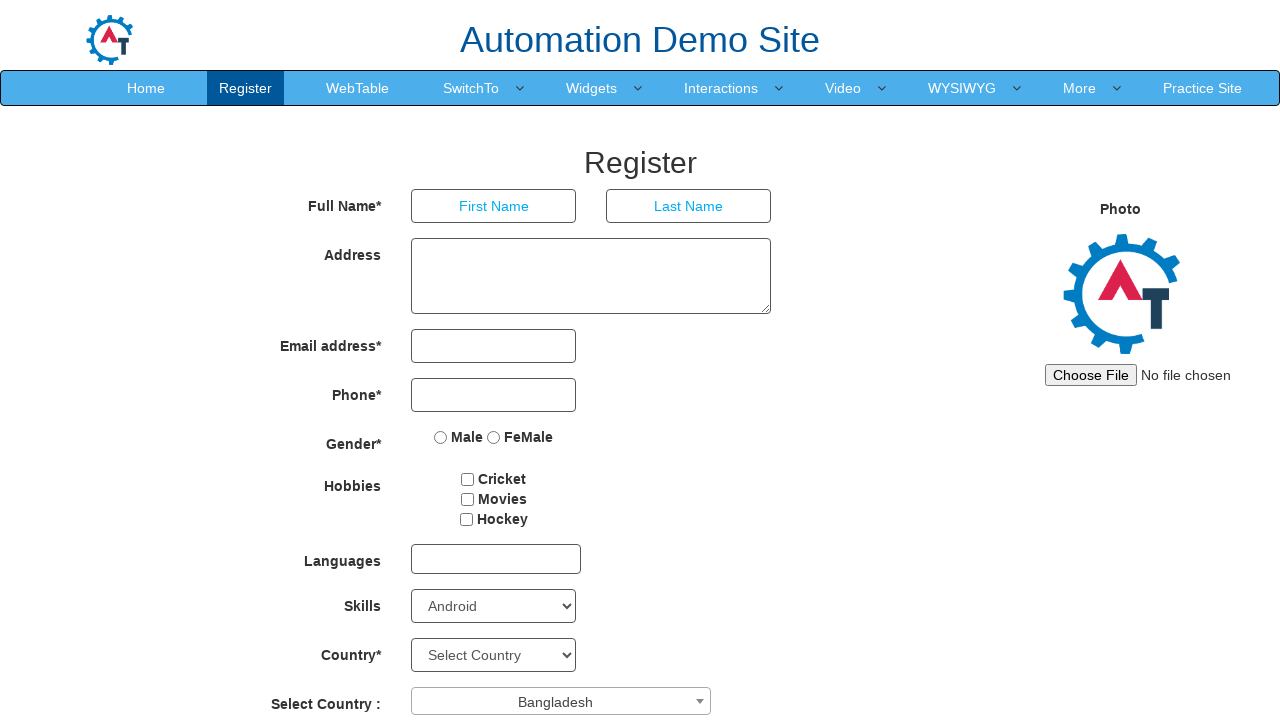

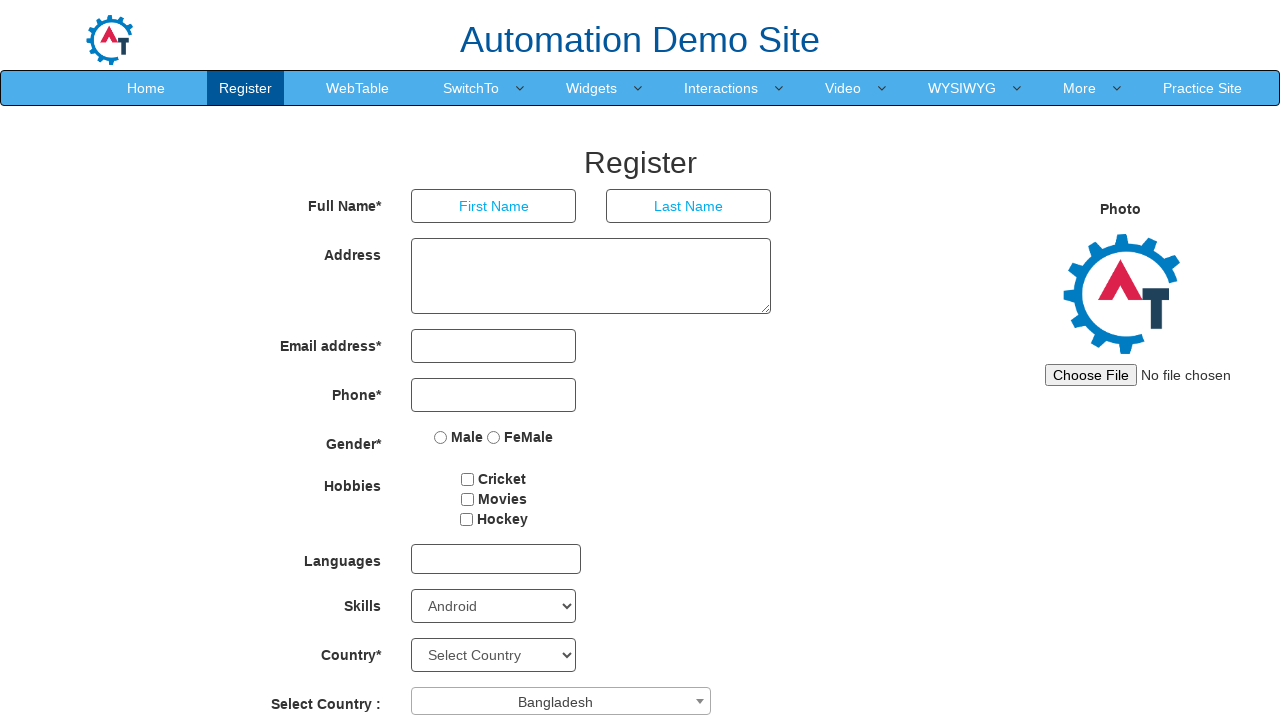